Navigates to button page and retrieves the position of a submit button

Starting URL: https://www.leafground.com/

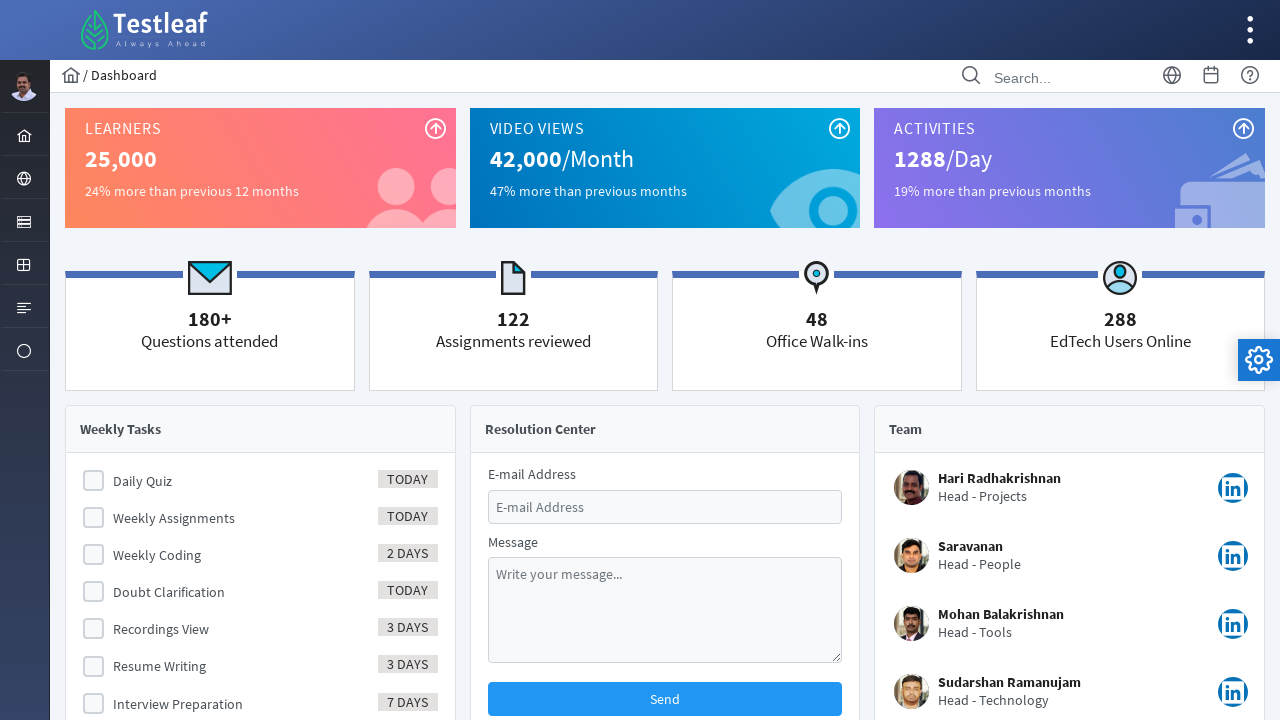

Clicked menu form element to expand options at (24, 220) on #menuform\:j_idt40
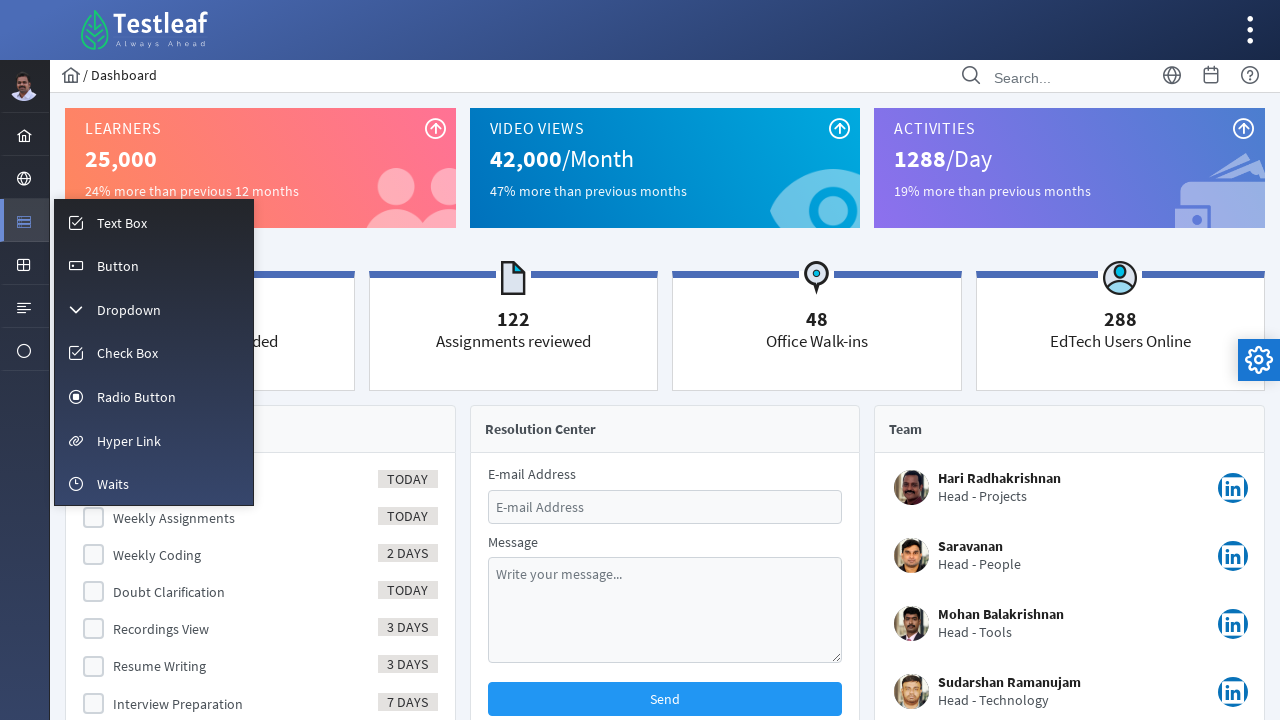

Clicked button menu item to navigate to button page at (154, 265) on #menuform\:m_button
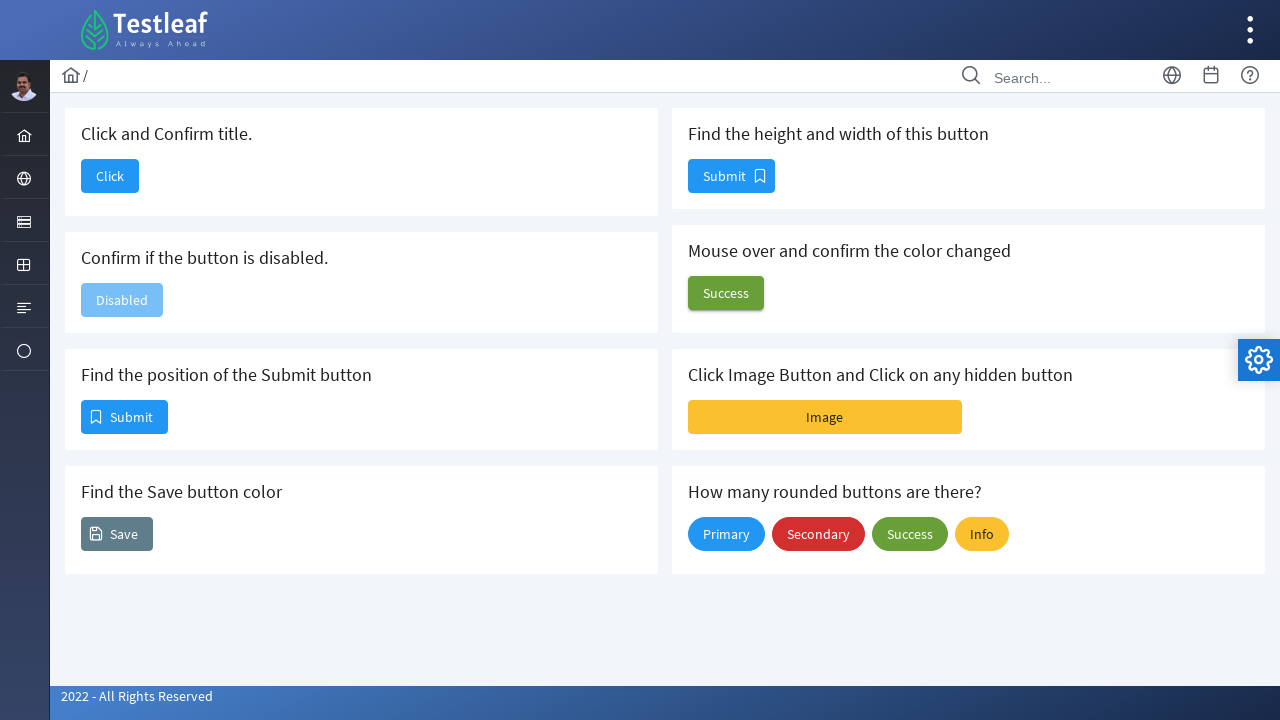

Located the submit button element
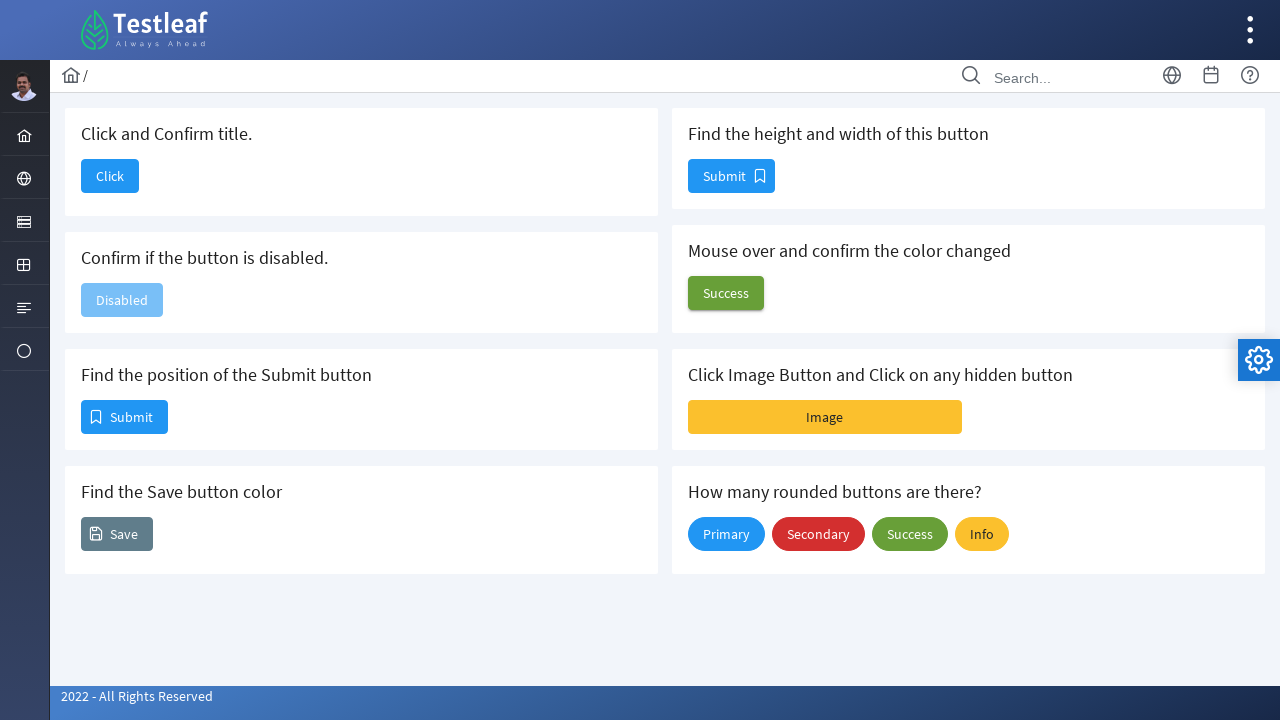

Retrieved bounding box of submit button
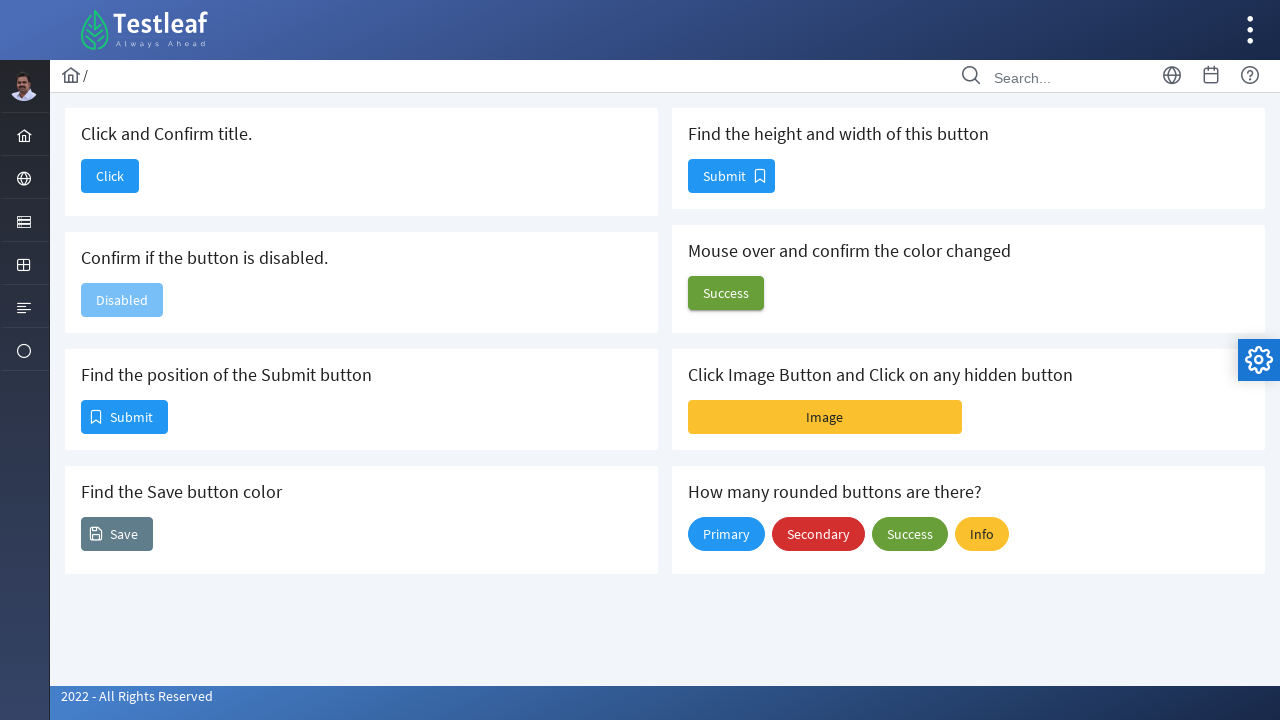

Submit button position retrieved - X: 81, Y: 400, Width: 87, Height: 34
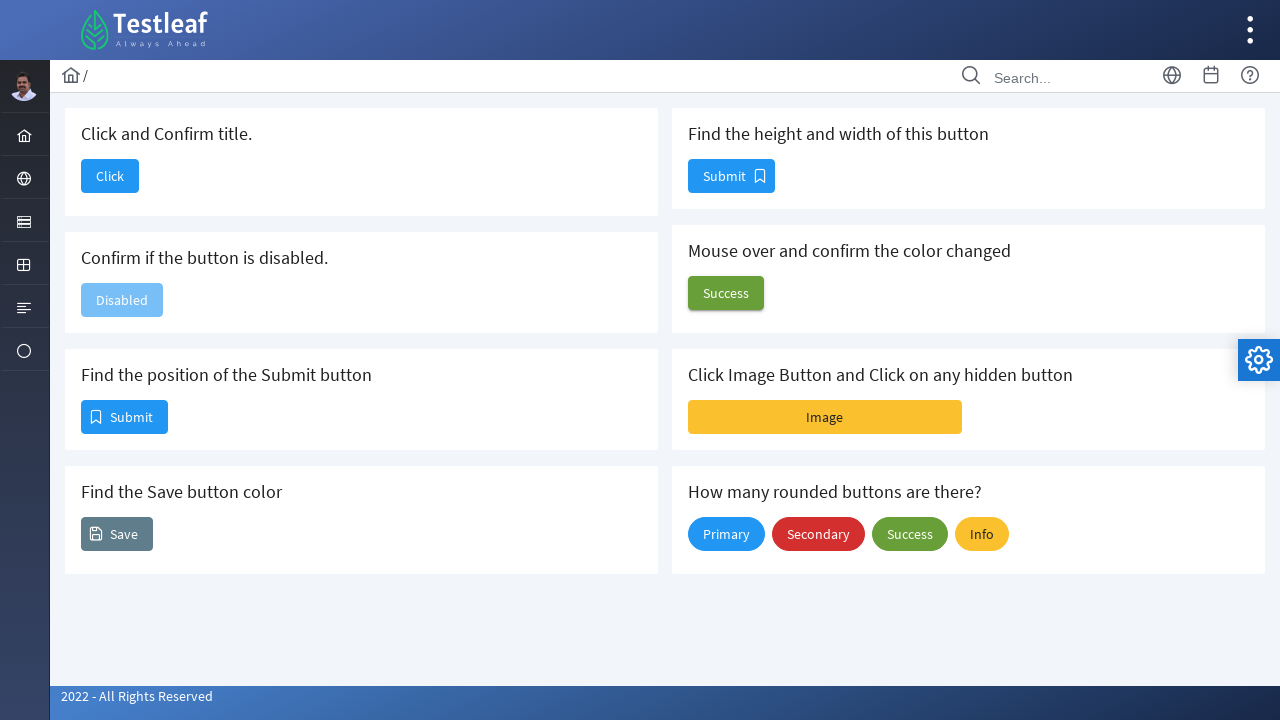

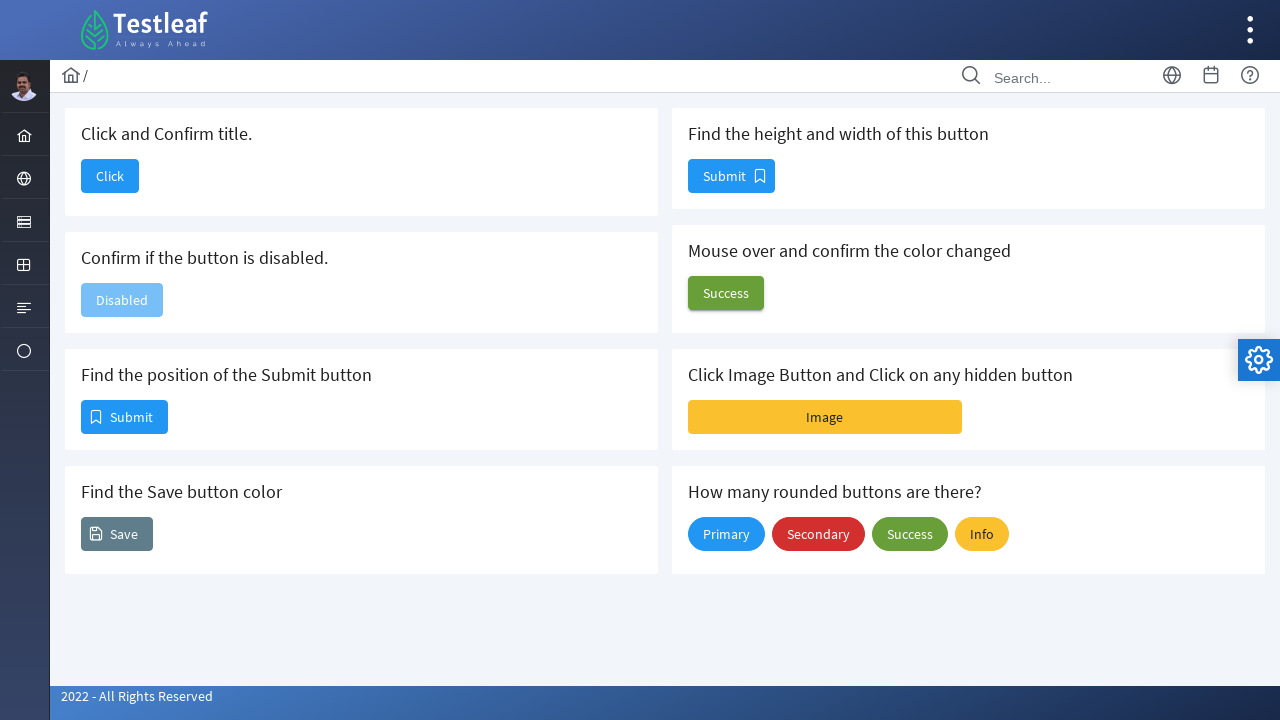